Tests various checkbox interactions on a practice website including basic checkbox clicks, Ajax checkbox with growl message verification, and multi-select checkbox operations with close functionality.

Starting URL: https://leafground.com/checkbox.xhtml

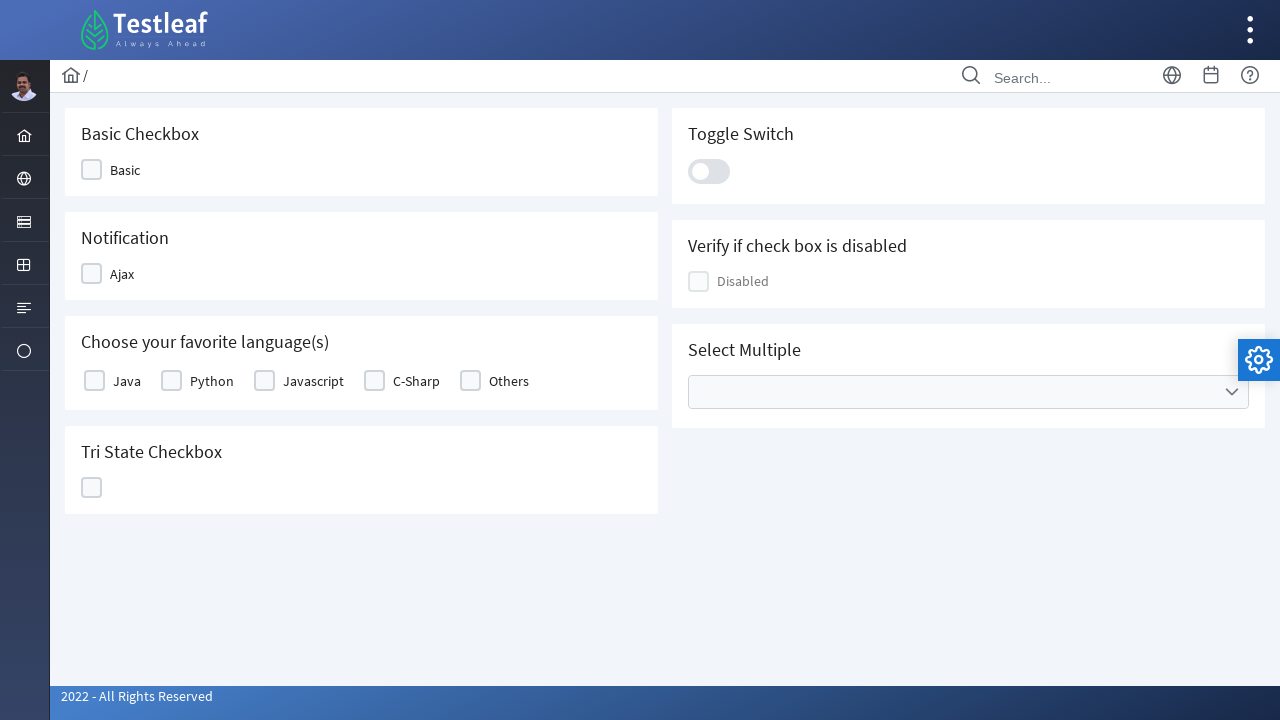

Clicked basic checkbox at (118, 170) on #j_idt87\:j_idt89
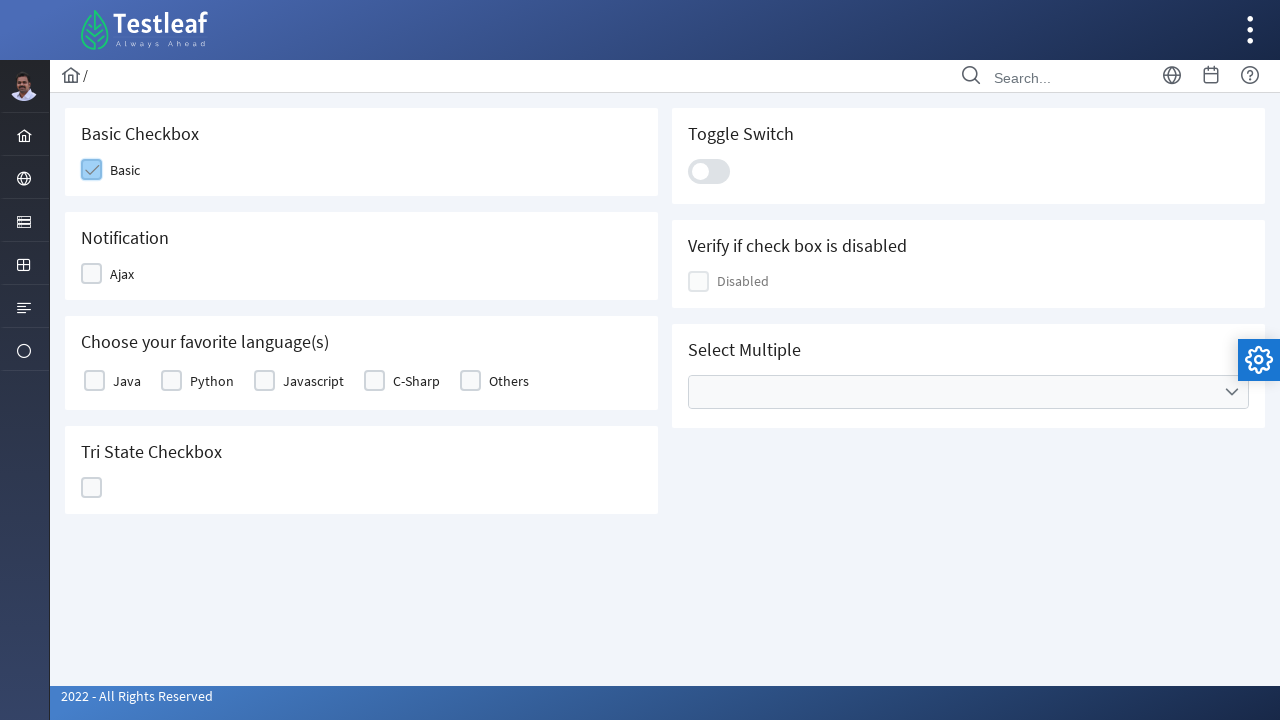

Clicked Ajax checkbox at (122, 274) on xpath=//div[@id='j_idt87:j_idt91']//span[contains(text(),'Ajax')]
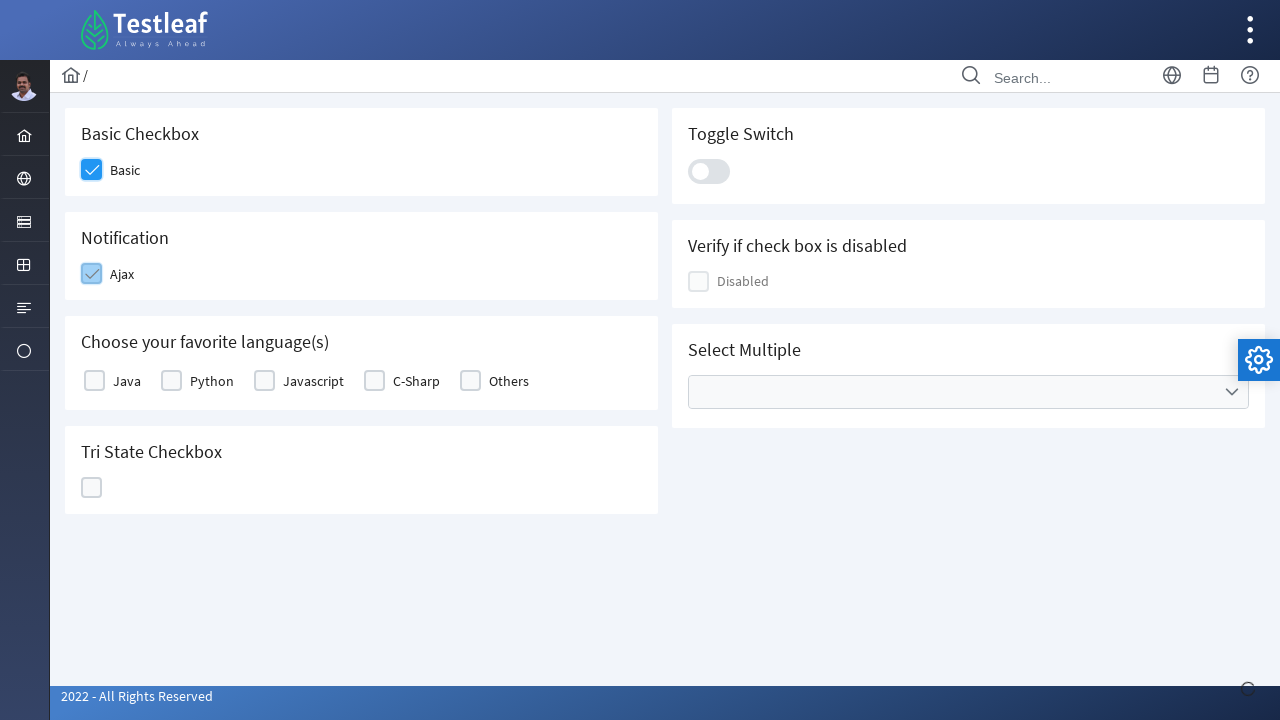

Growl message appeared after Ajax checkbox click
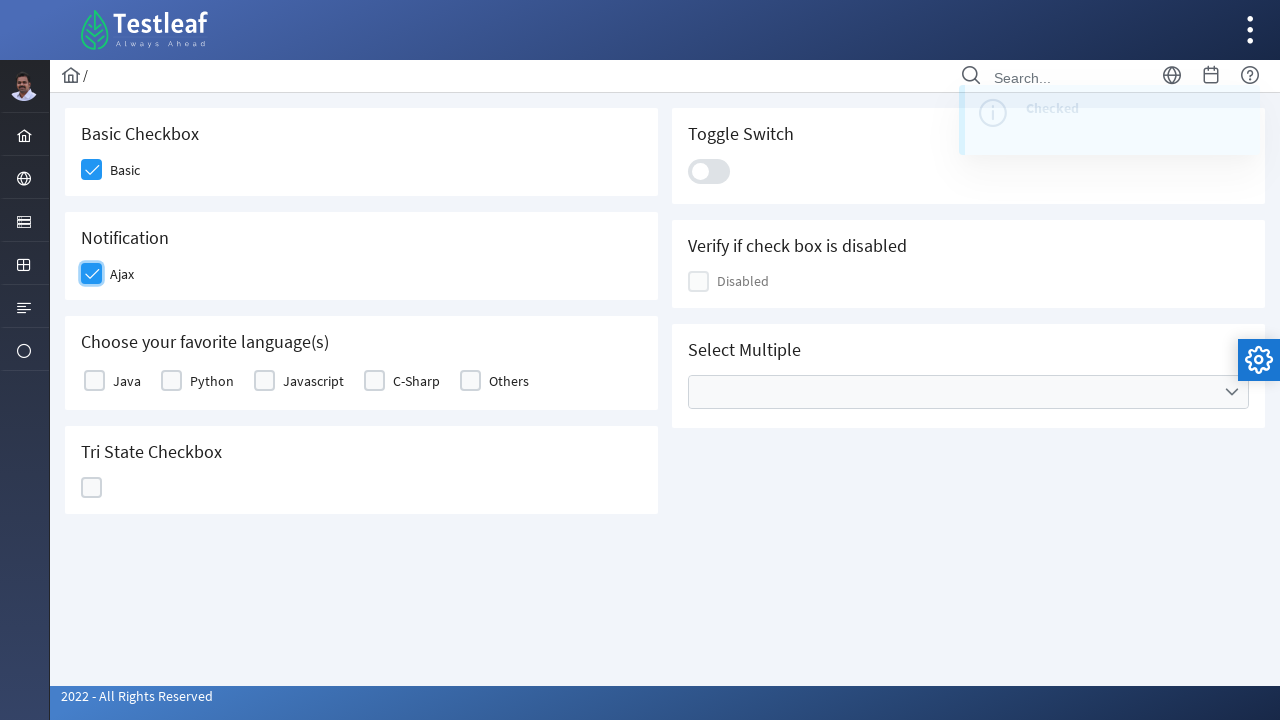

Clicked another checkbox at (709, 171) on #j_idt87\:j_idt100
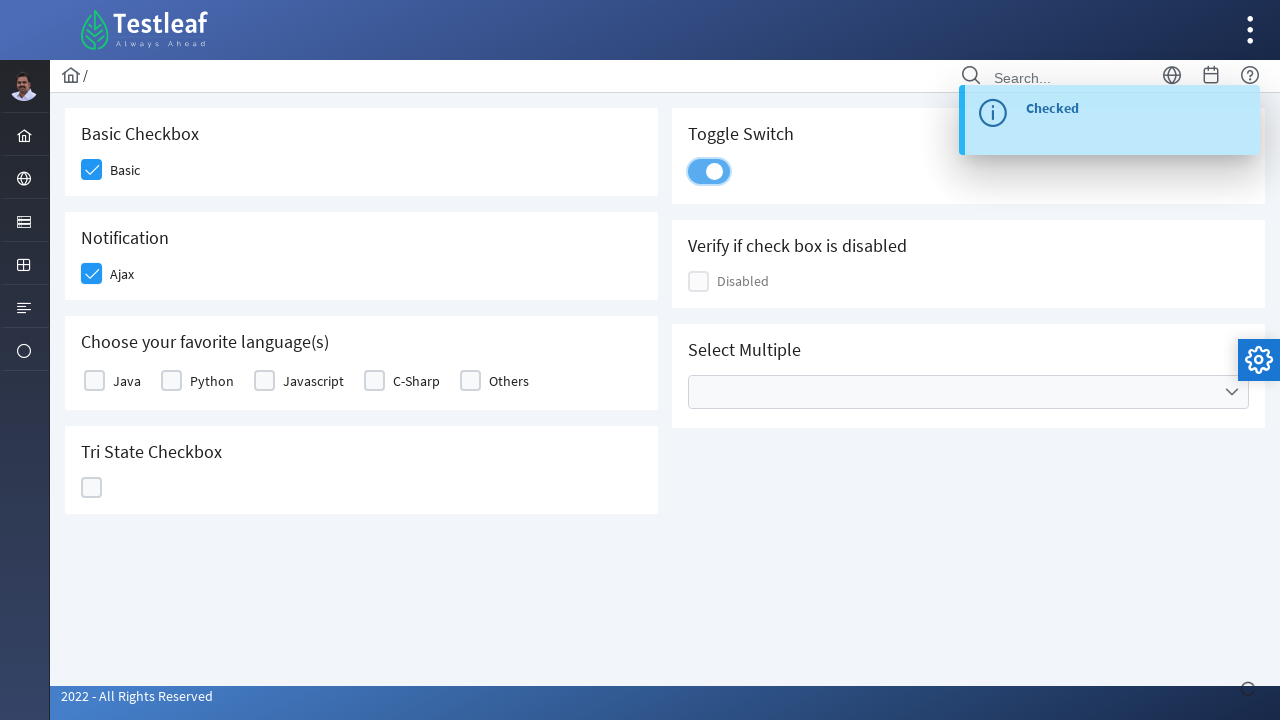

Clicked multiple selection checkbox container at (968, 392) on xpath=//div[@id='j_idt87:multiple']
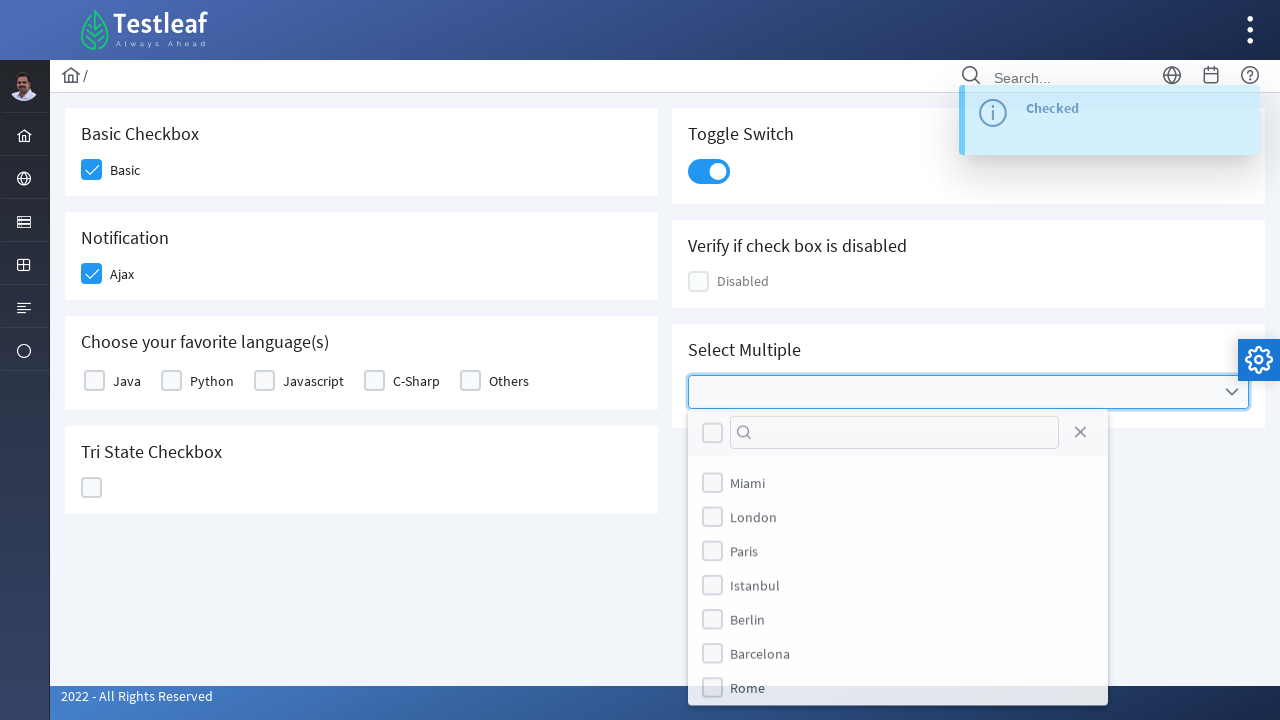

Selected Miami option from multi-select at (748, 484) on xpath=(//label[text()='Miami'])[2]
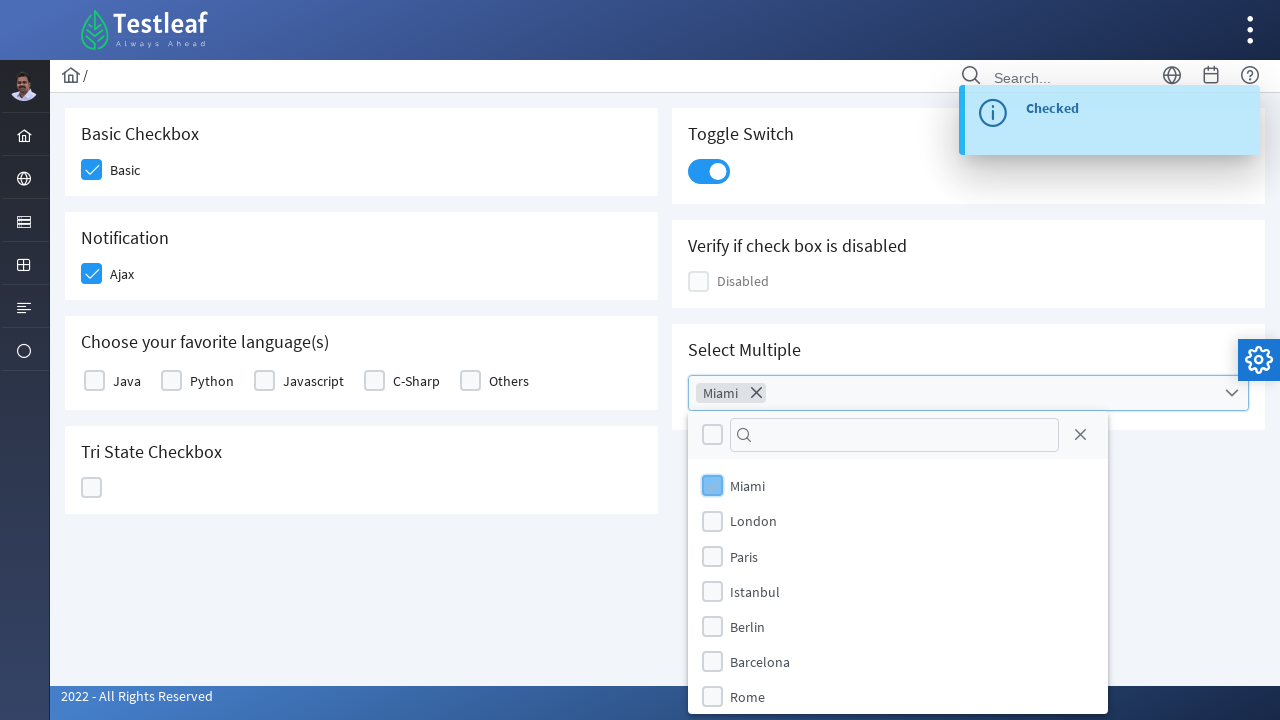

Selected Paris option from multi-select at (744, 556) on xpath=(//label[text()='Paris'])[2]
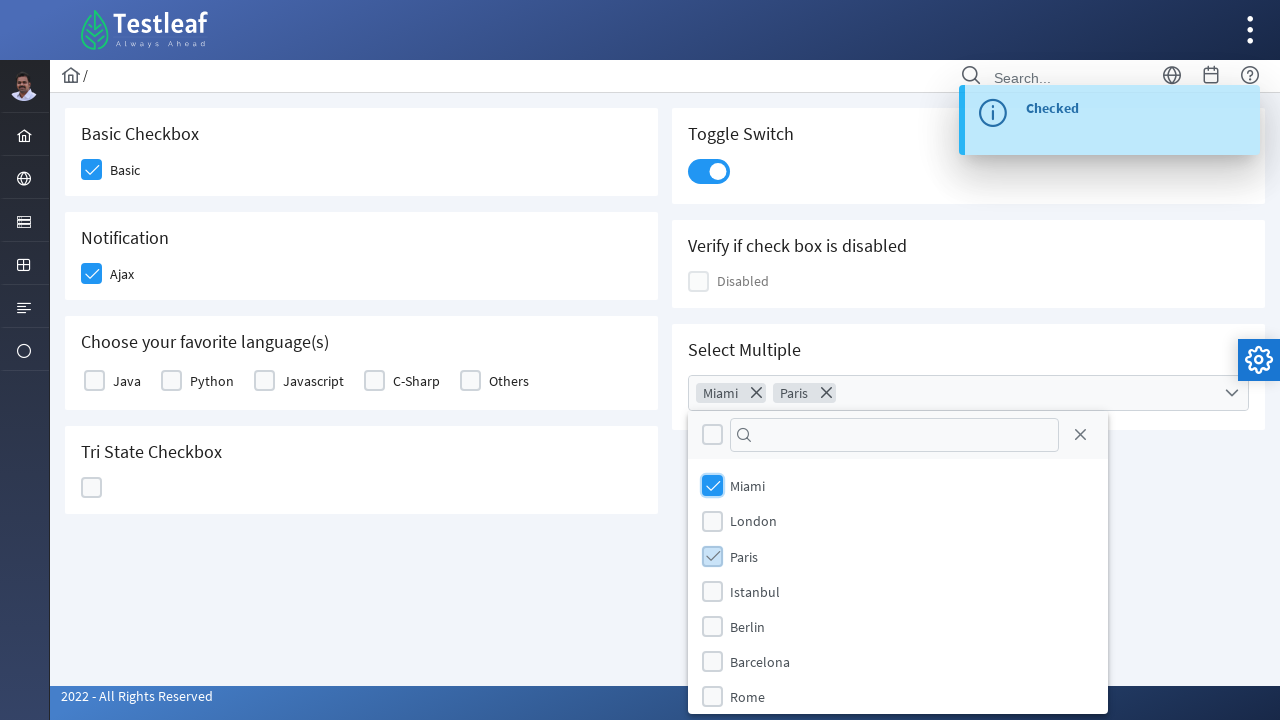

Selected Rome option from multi-select at (748, 697) on xpath=(//label[text()='Rome'])[2]
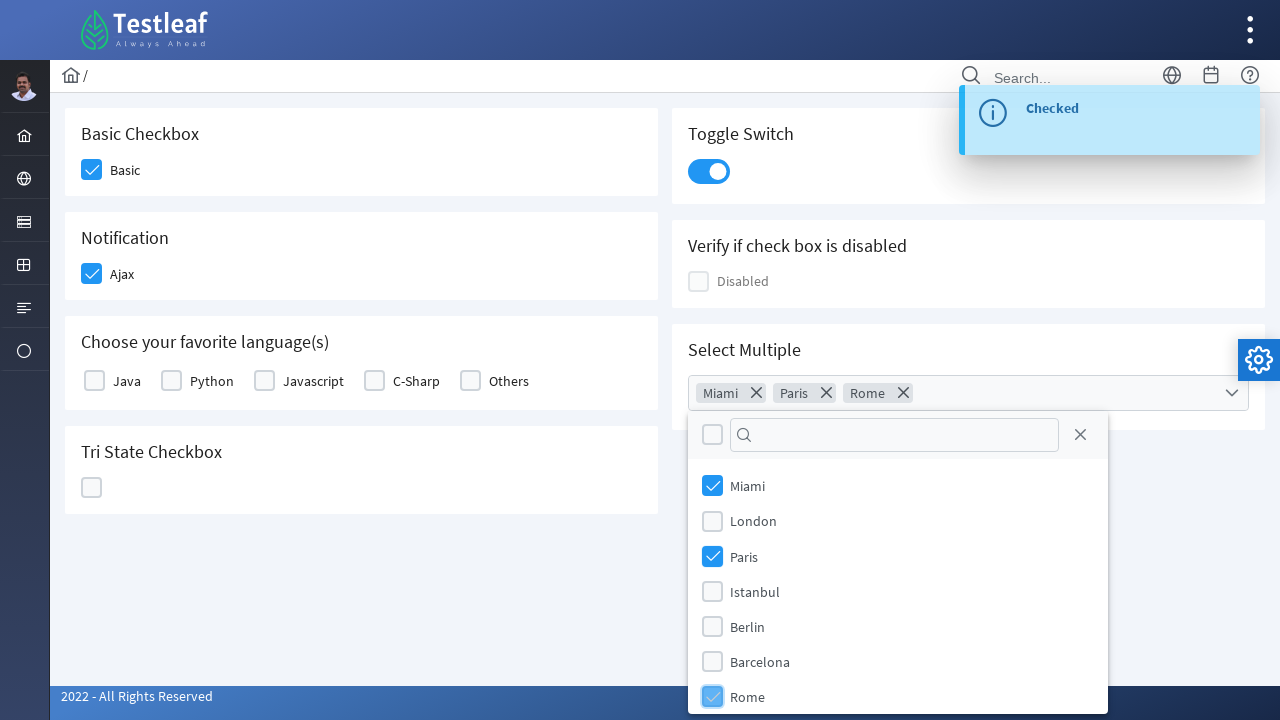

Clicked close button to close multi-select at (1080, 435) on span.ui-icon.ui-icon-circle-close
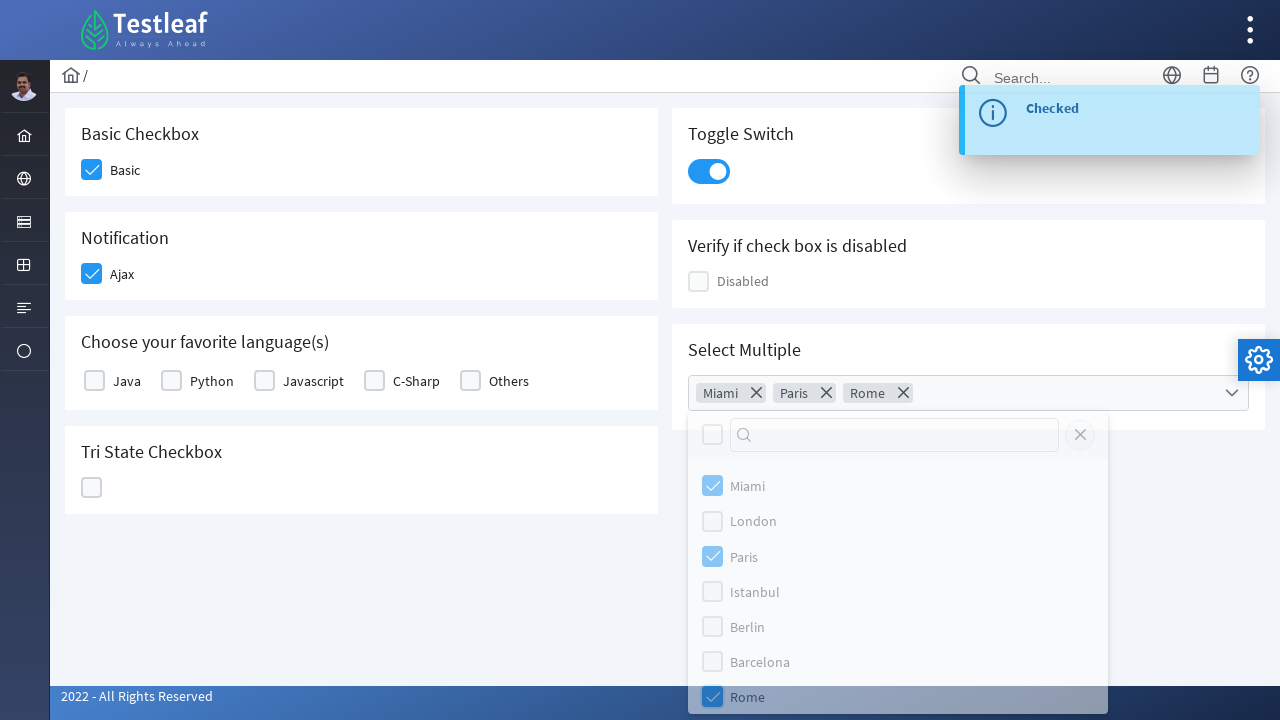

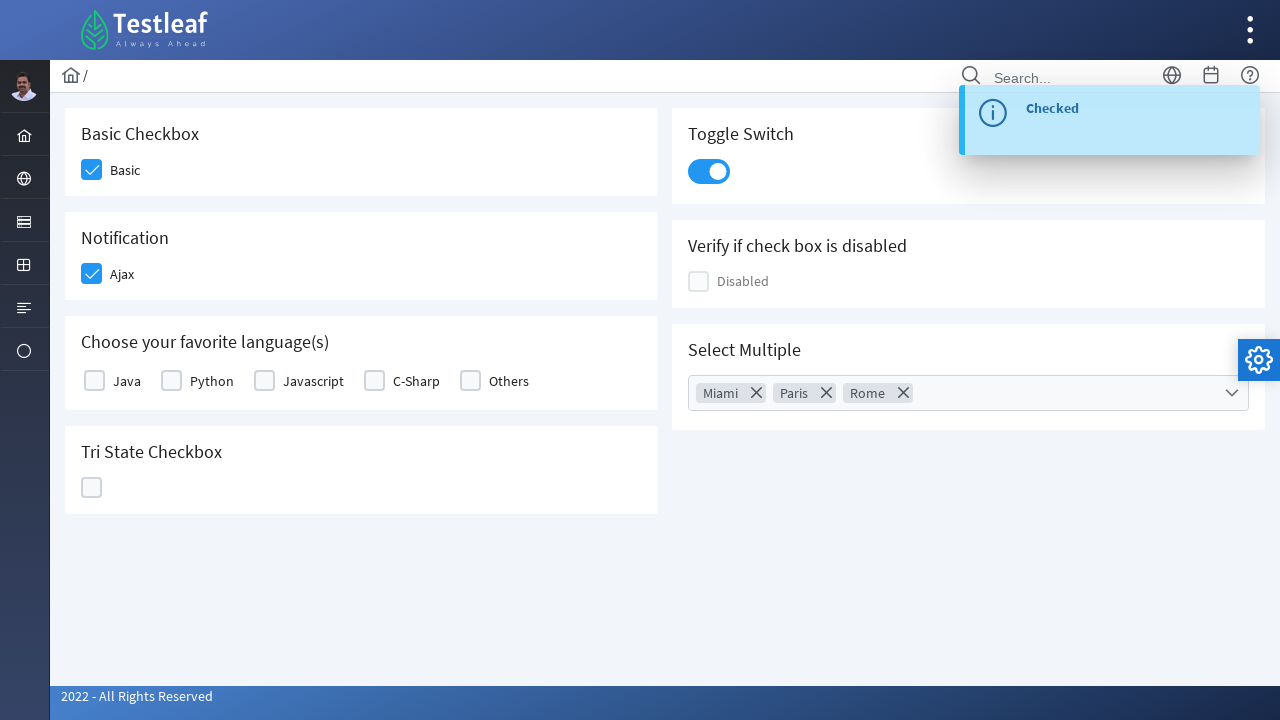